Tests keyboard key press functionality by sending a space key to an input element and verifying the displayed result text shows the correct key was pressed.

Starting URL: http://the-internet.herokuapp.com/key_presses

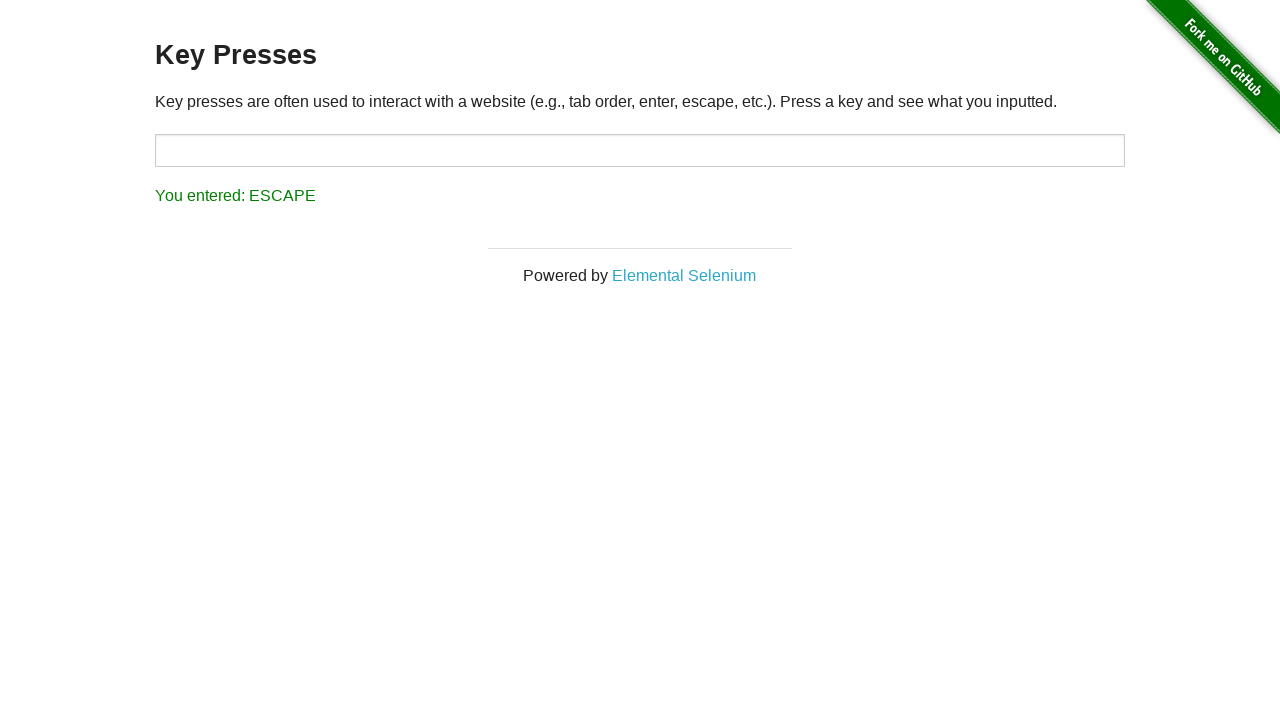

Pressed Space key on target input element on #target
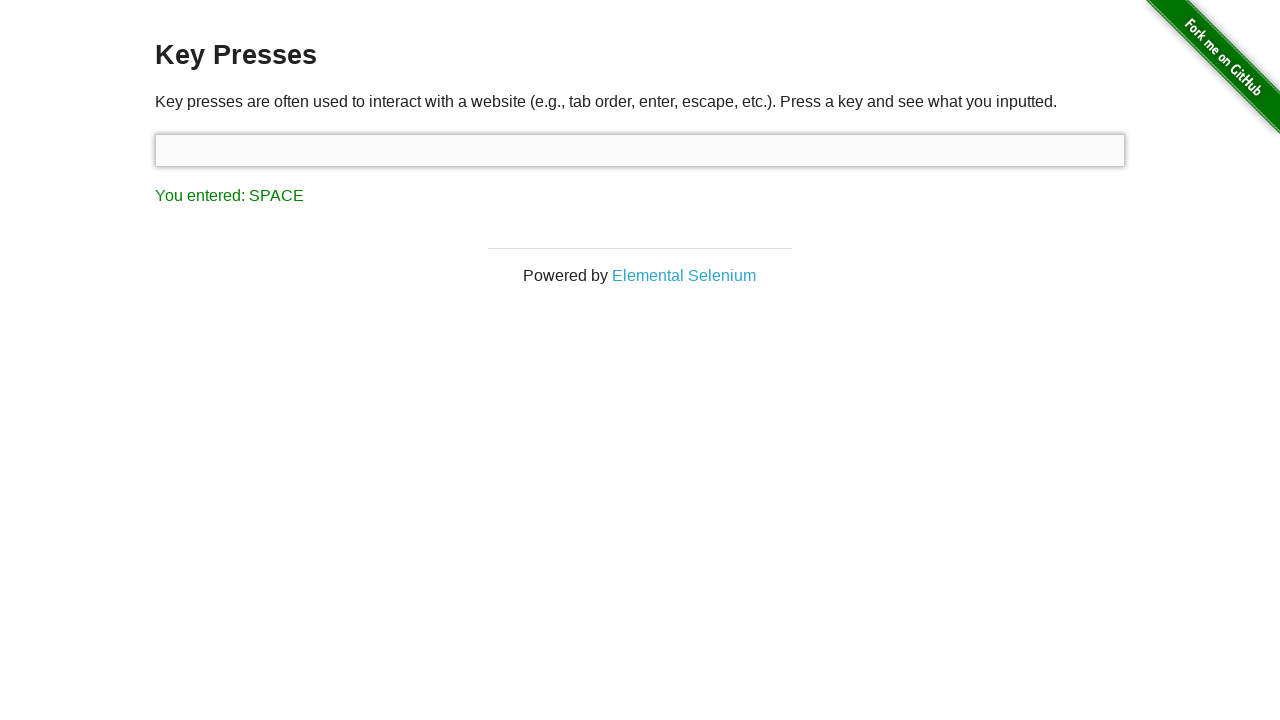

Result element loaded after pressing Space
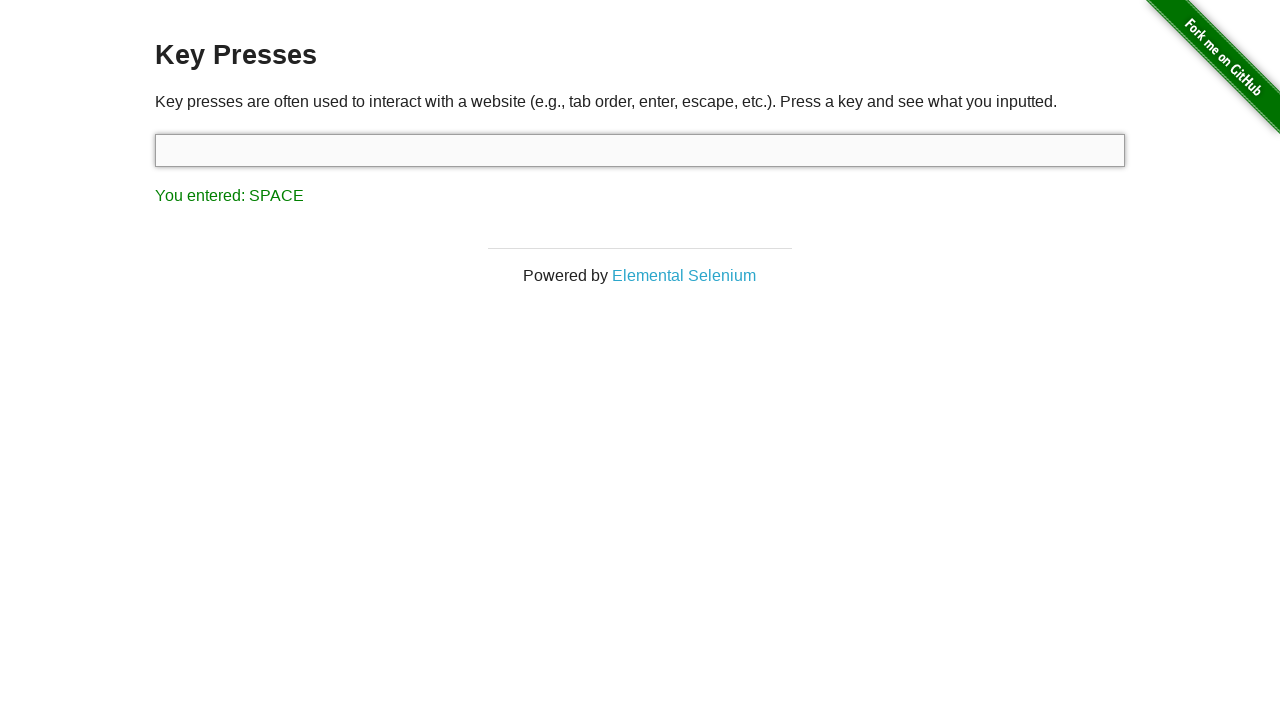

Retrieved result text: 'You entered: SPACE'
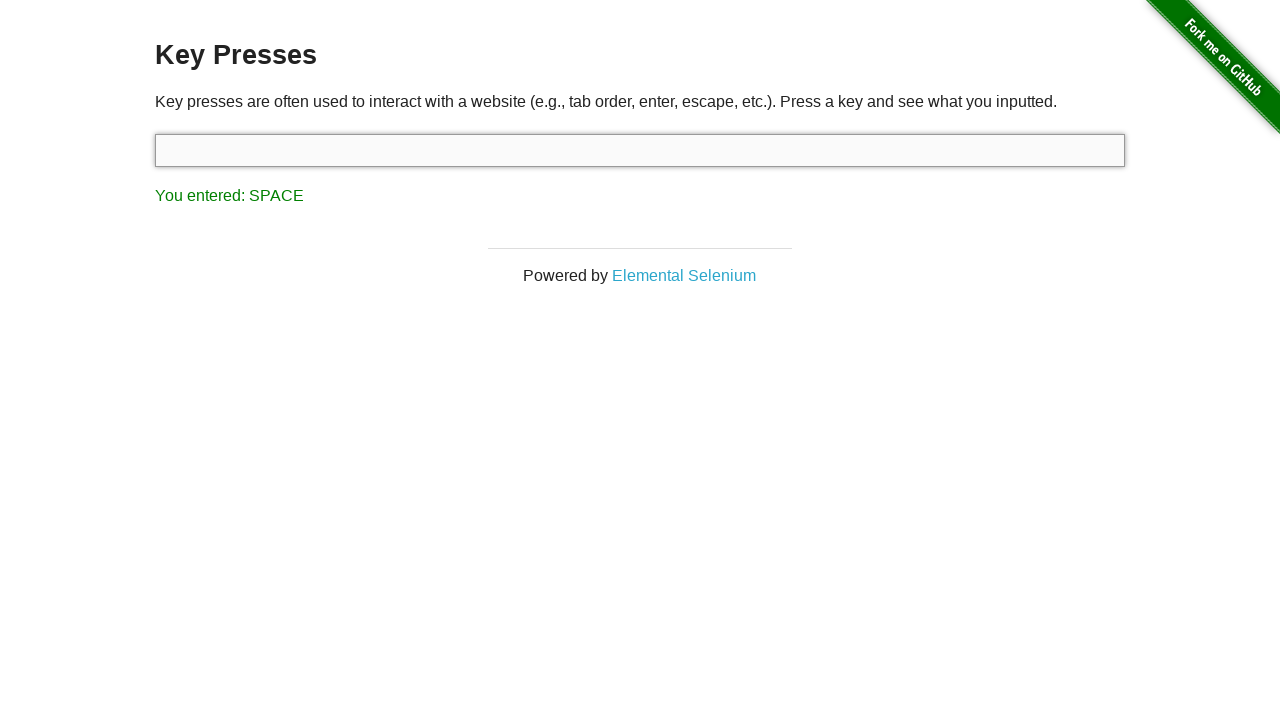

Verified result text matches 'You entered: SPACE'
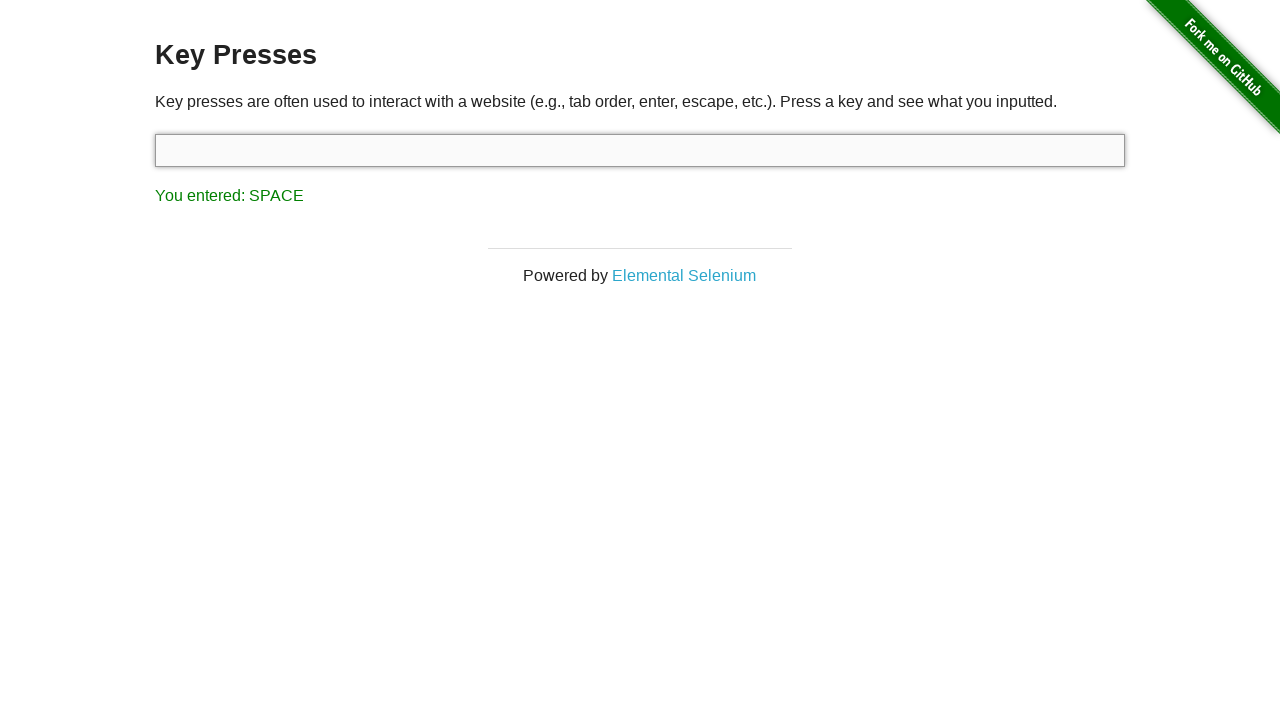

Pressed Tab key using keyboard
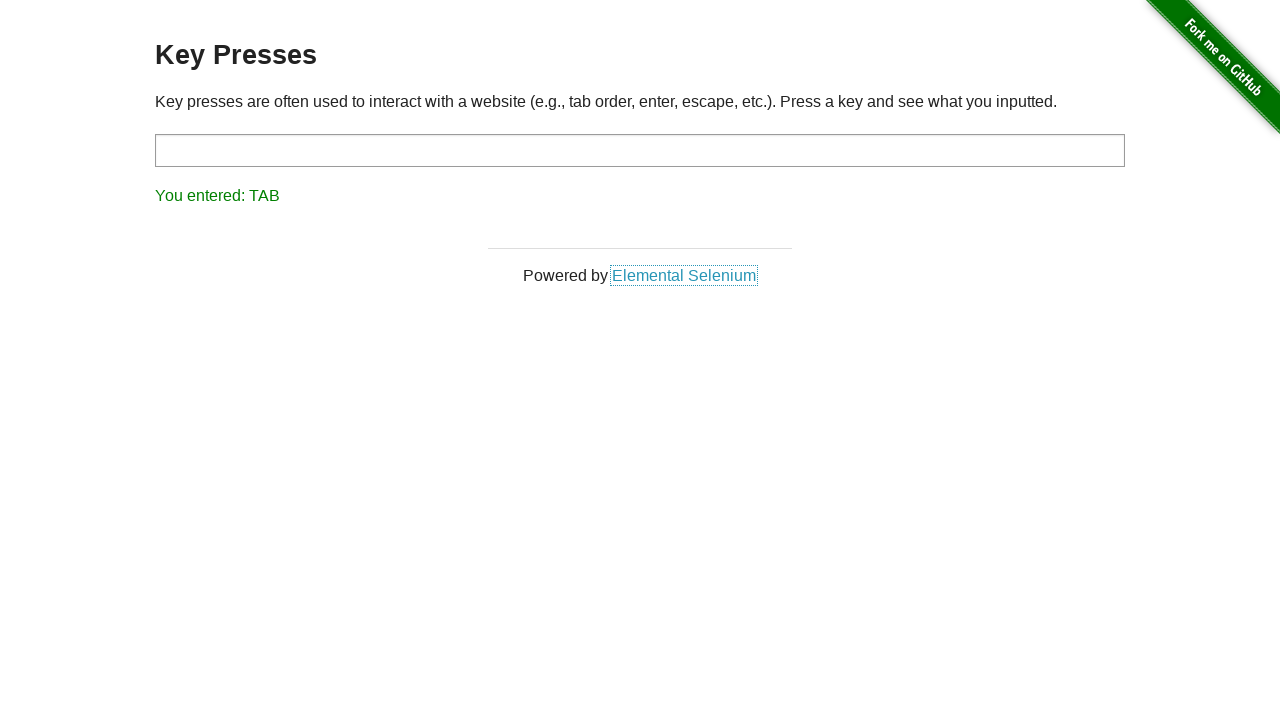

Retrieved result text: 'You entered: TAB'
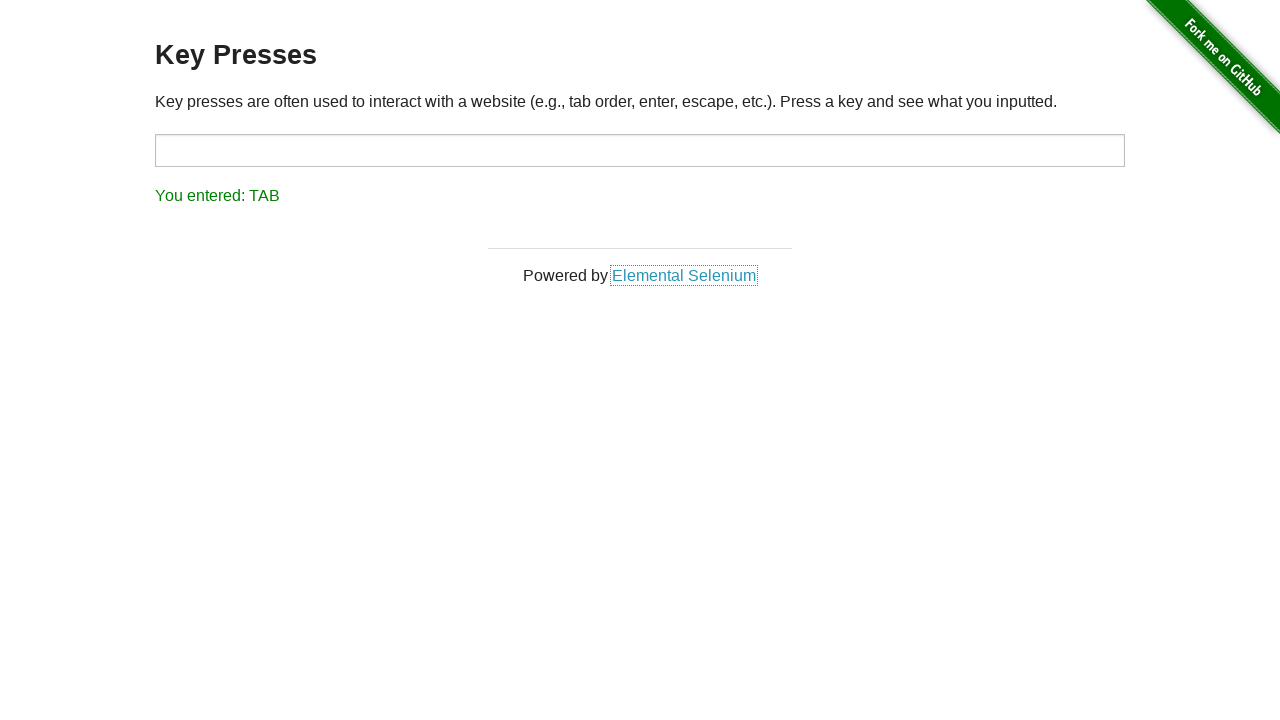

Verified result text matches 'You entered: TAB'
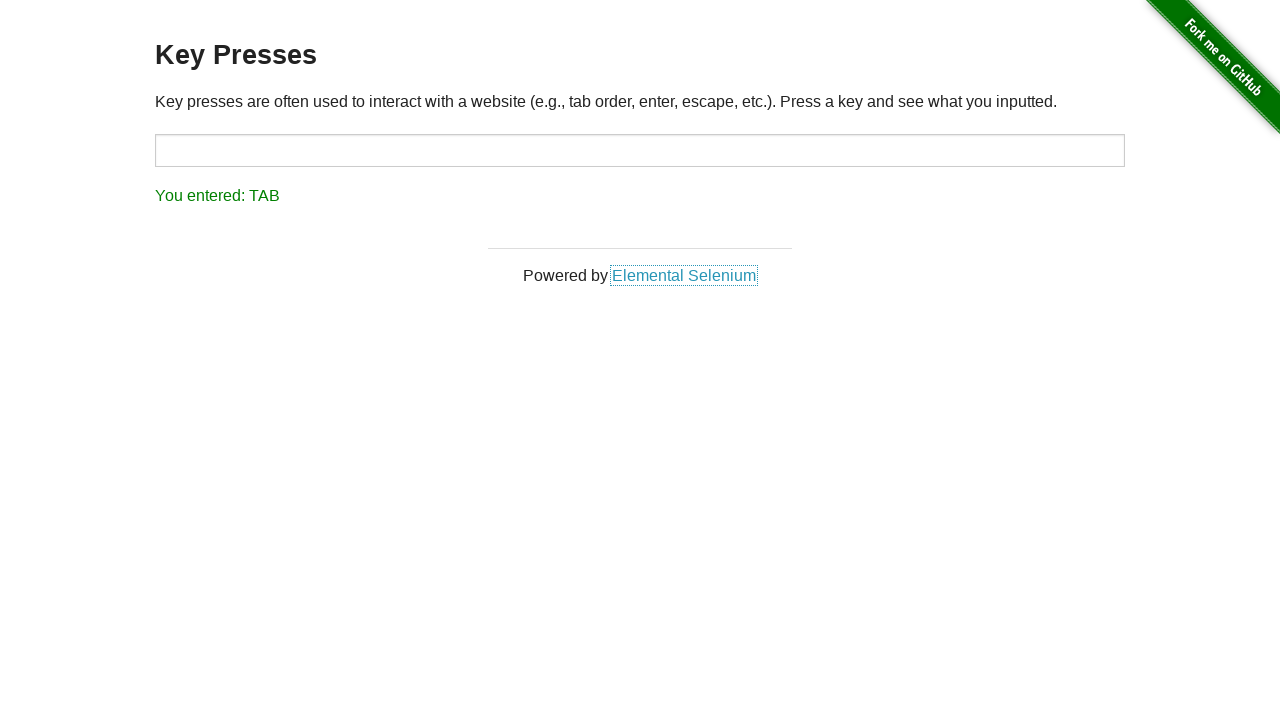

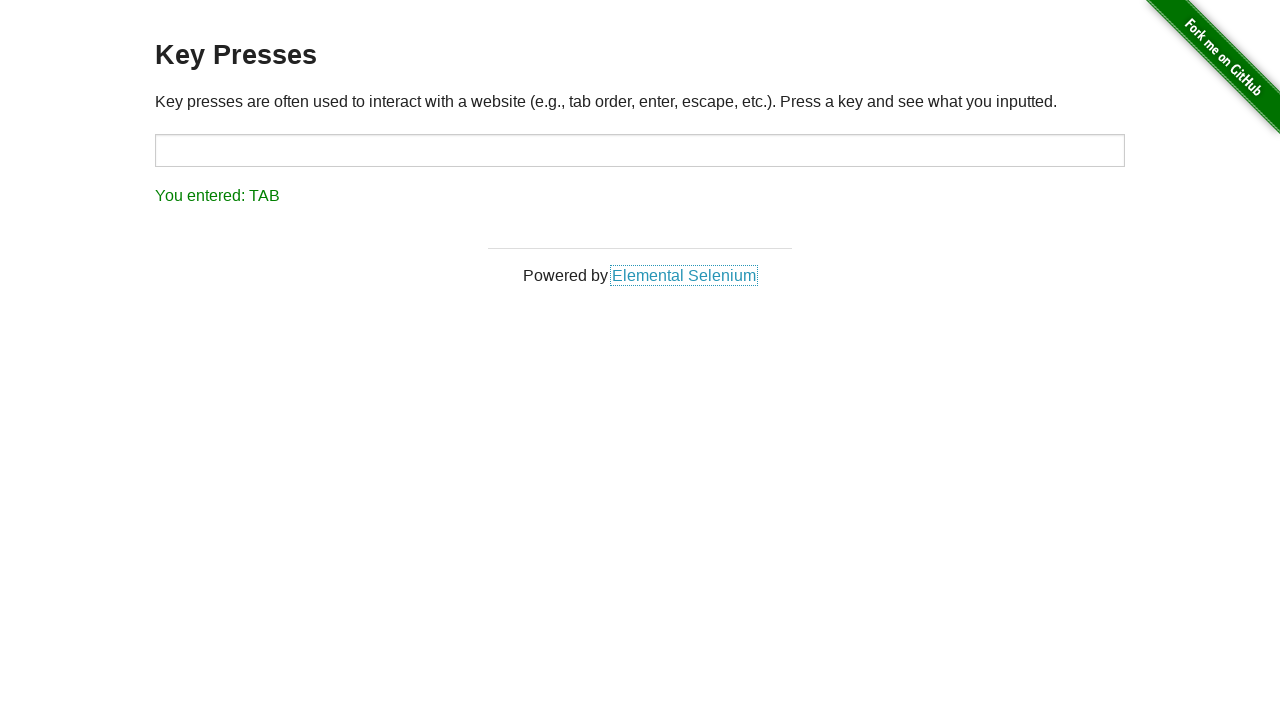